Tests the product search/filter functionality on a practice e-commerce site by typing "ca" in the search box and verifying that 4 matching products are displayed

Starting URL: https://rahulshettyacademy.com/seleniumPractise/#/

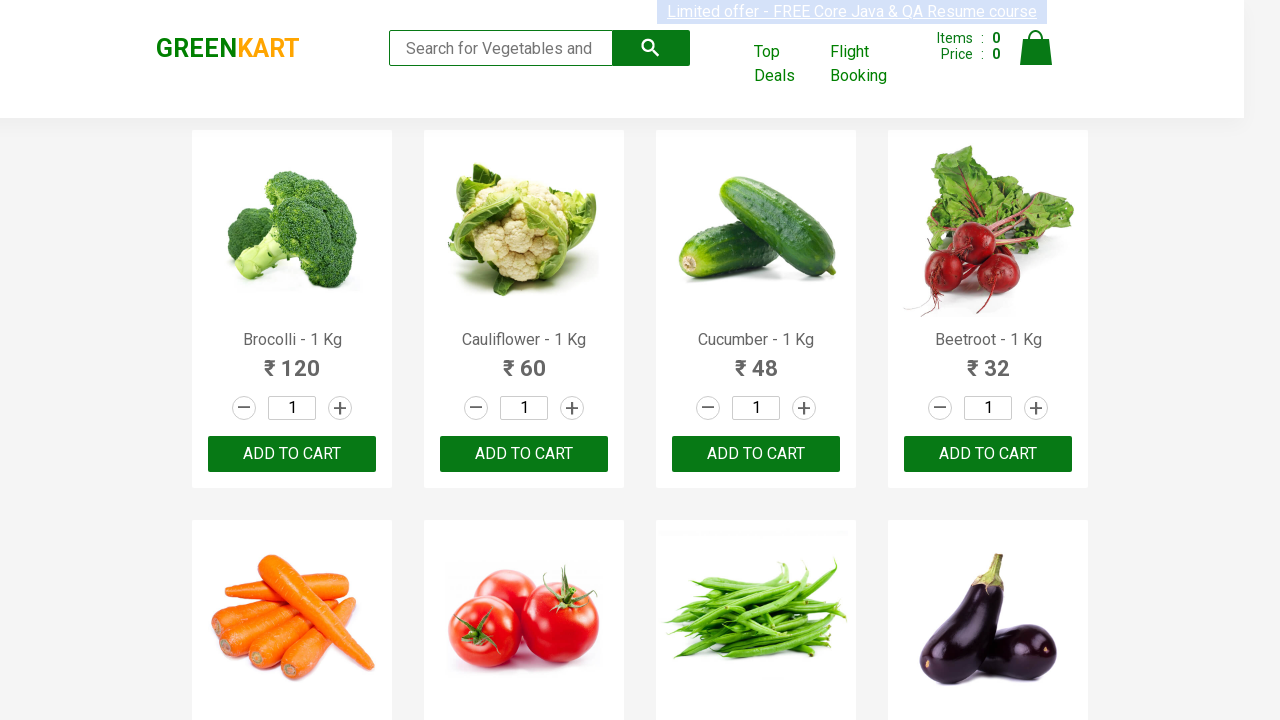

Typed 'ca' in the search box to filter products on .search-keyword
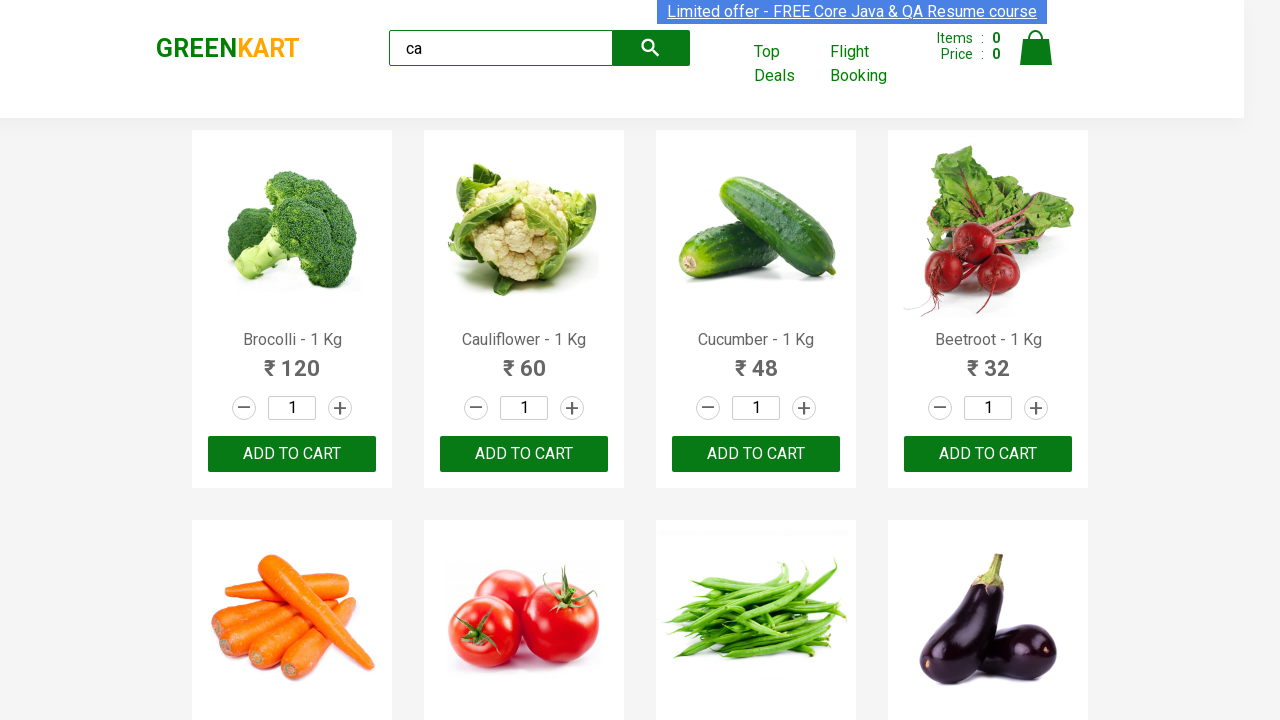

Waited for filtered product results to load
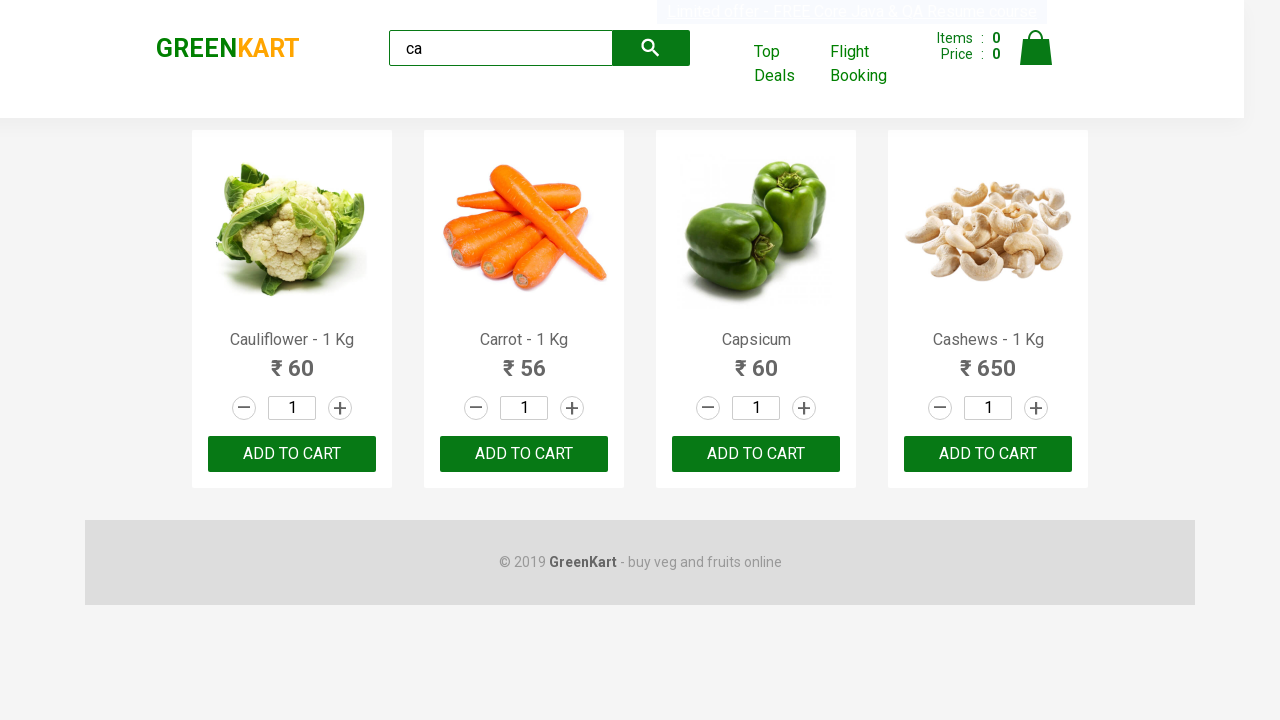

Located all visible products on the page
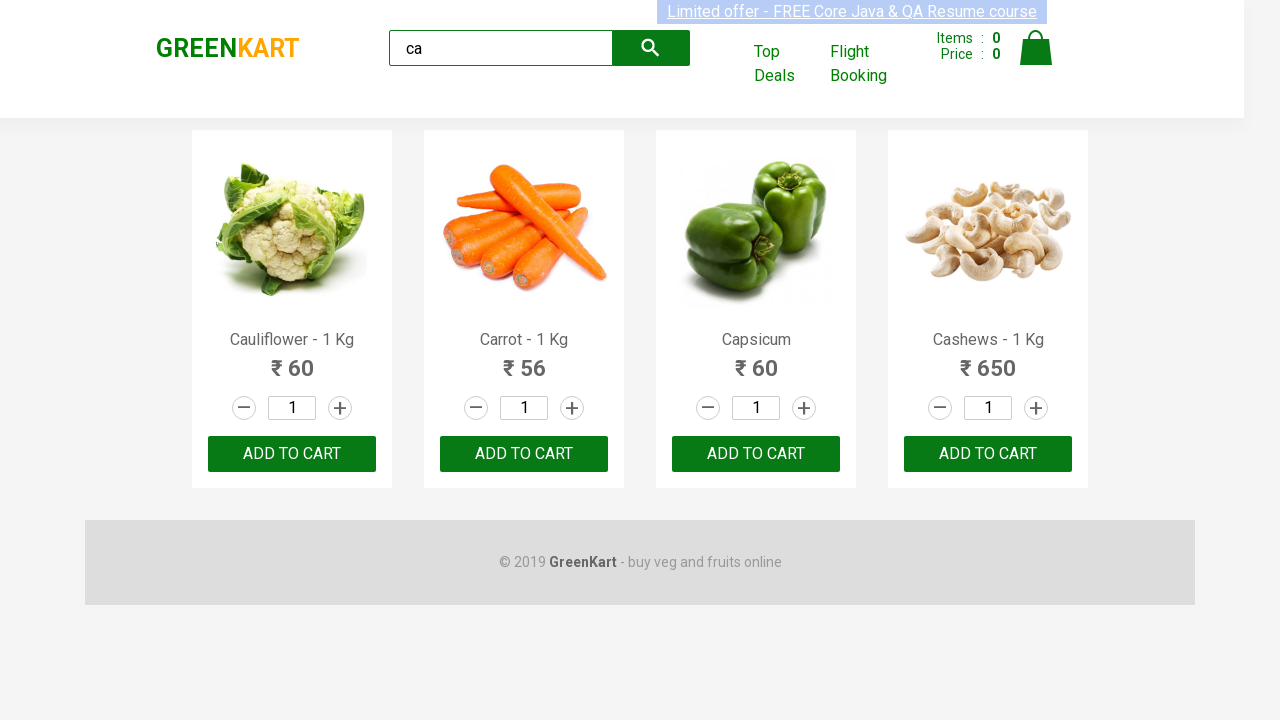

Verified that exactly 4 matching products are displayed
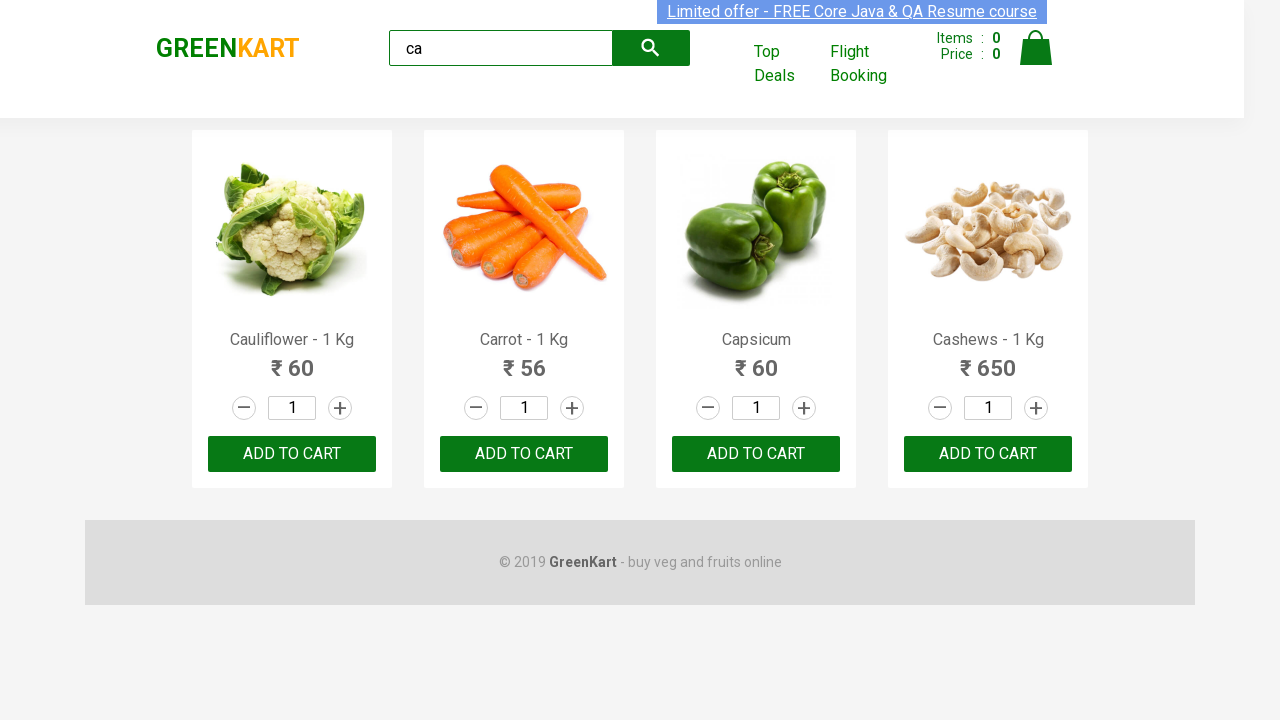

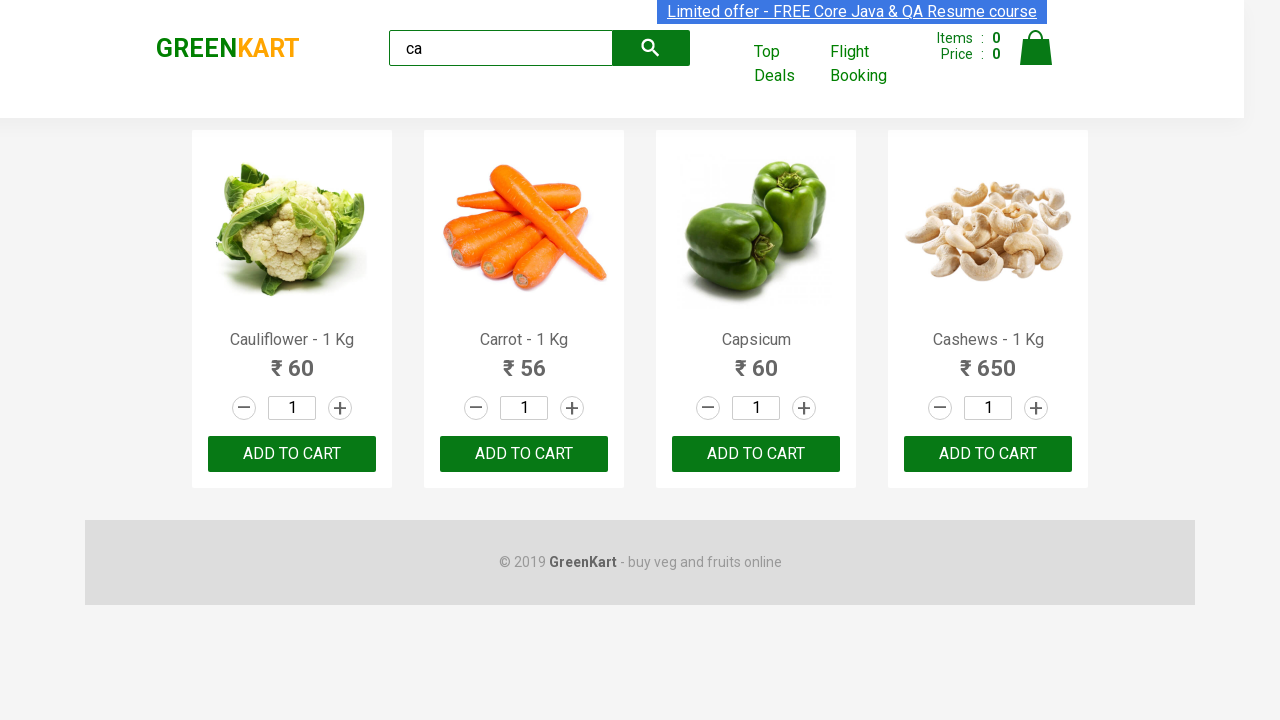